Tests filling an input and then blurring it to trigger validation styling

Starting URL: https://example.cypress.io/commands/actions

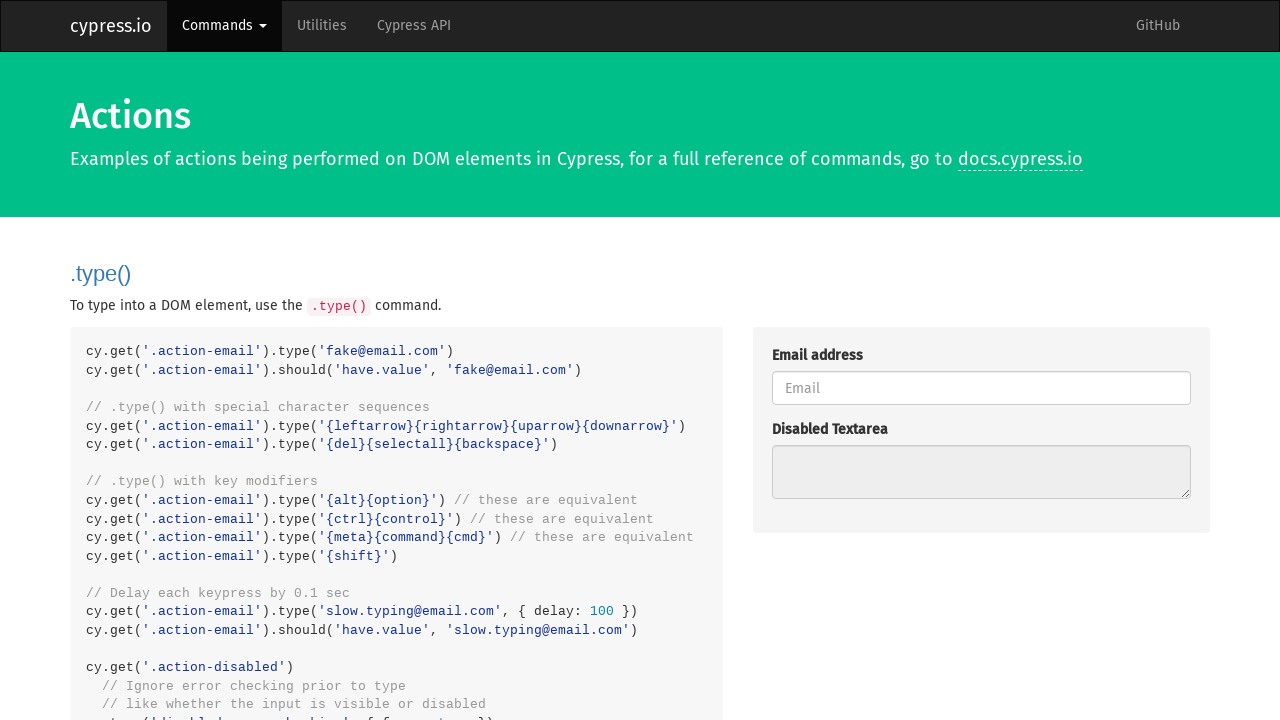

Located the blur action input element
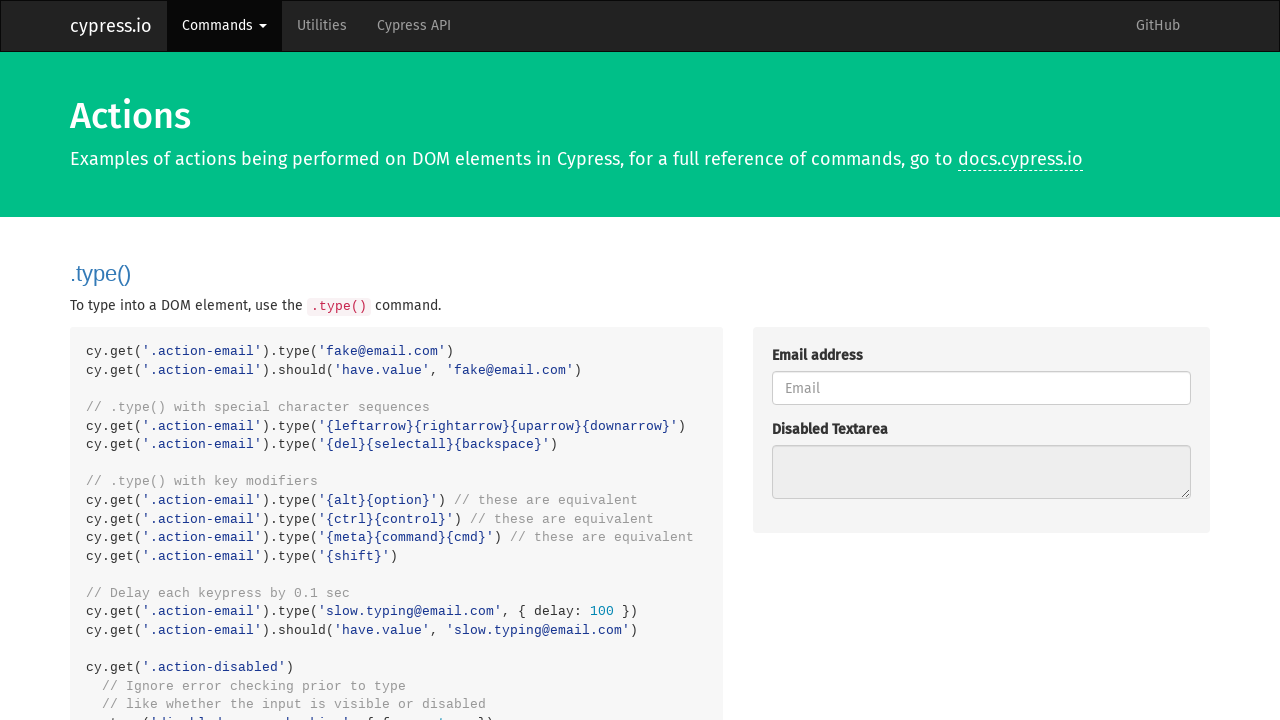

Filled the blur input field with 'About to blur' on .action-blur
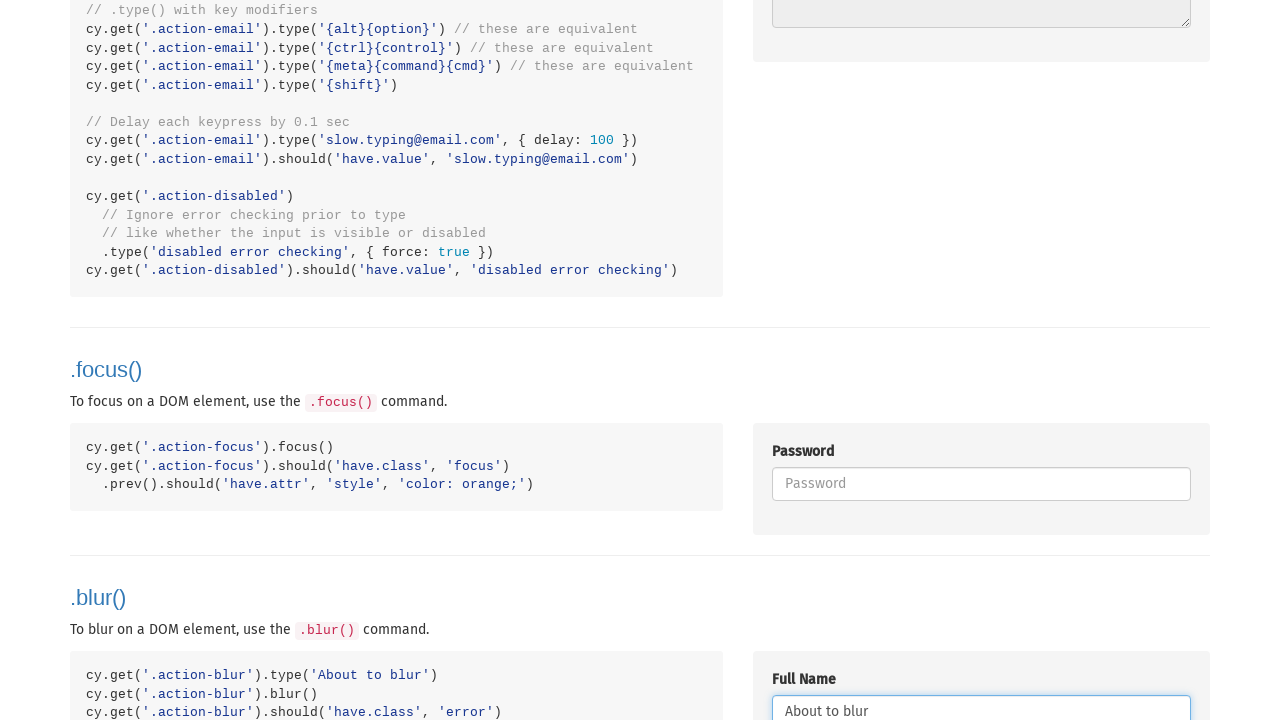

Blurred the input field to trigger validation styling
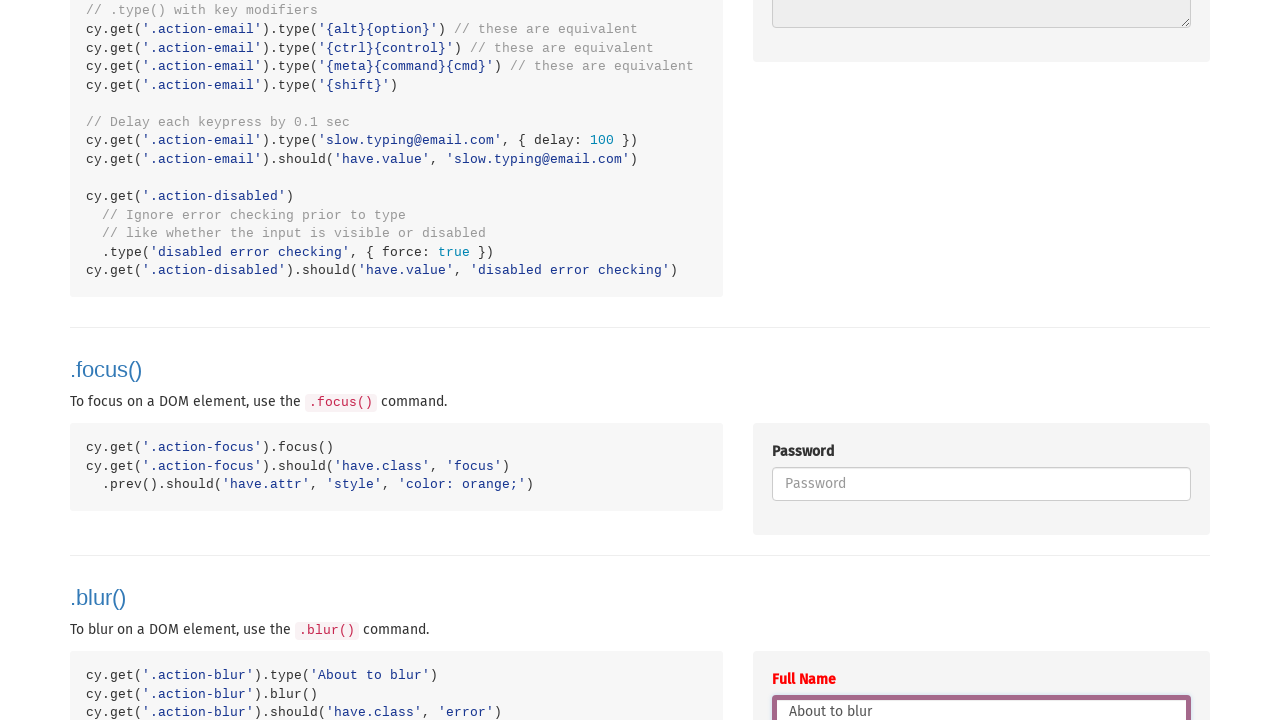

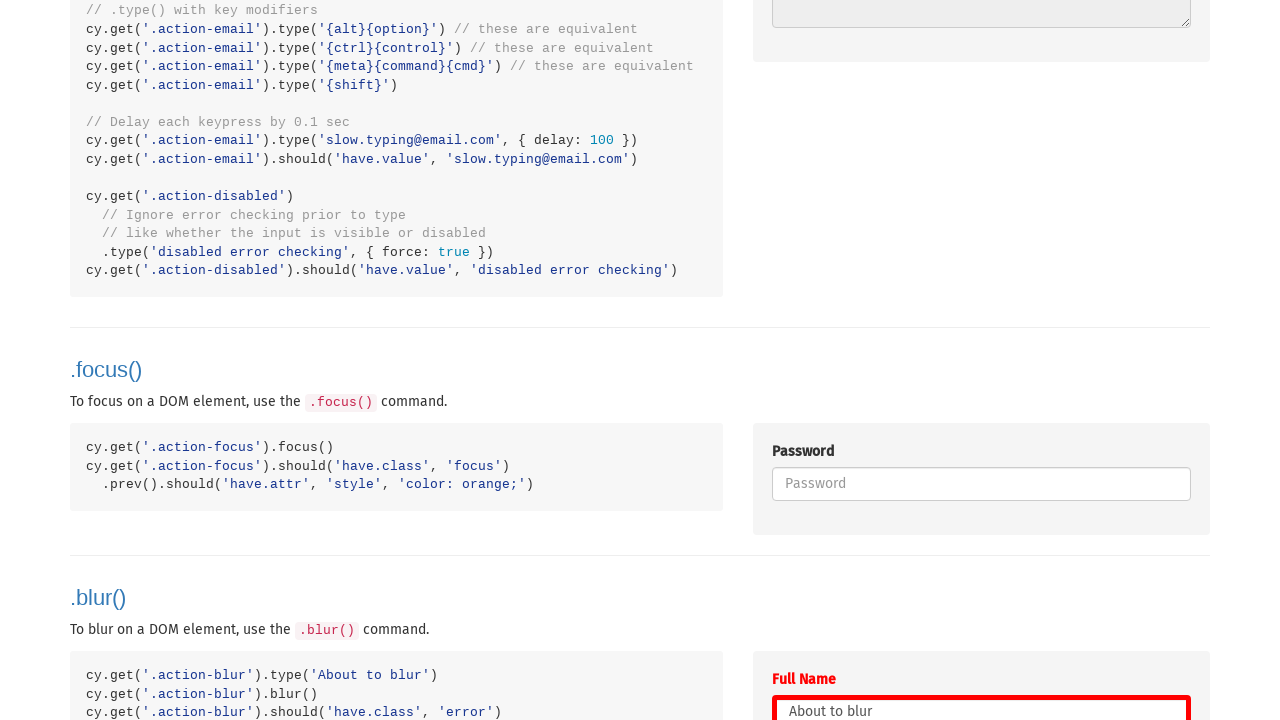